Tests drag and drop functionality by dragging an element and dropping it onto a target area within an iframe

Starting URL: https://jqueryui.com/droppable/

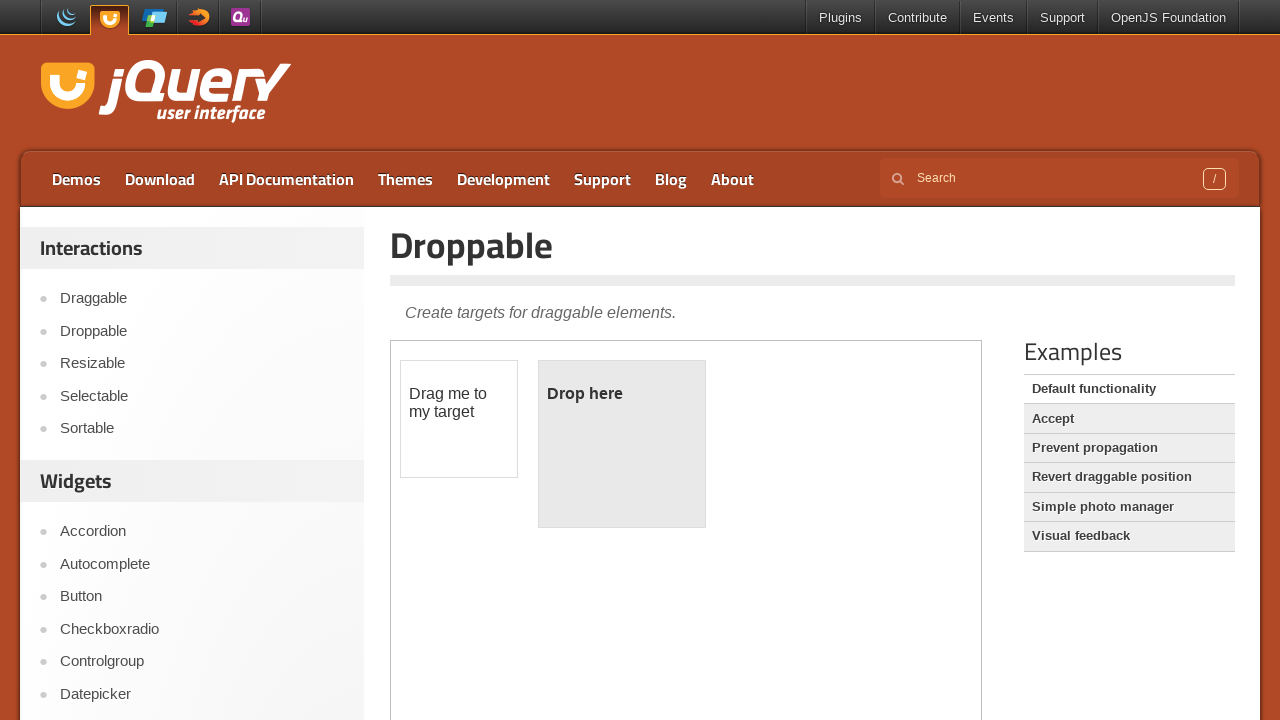

Located the iframe containing drag and drop demo
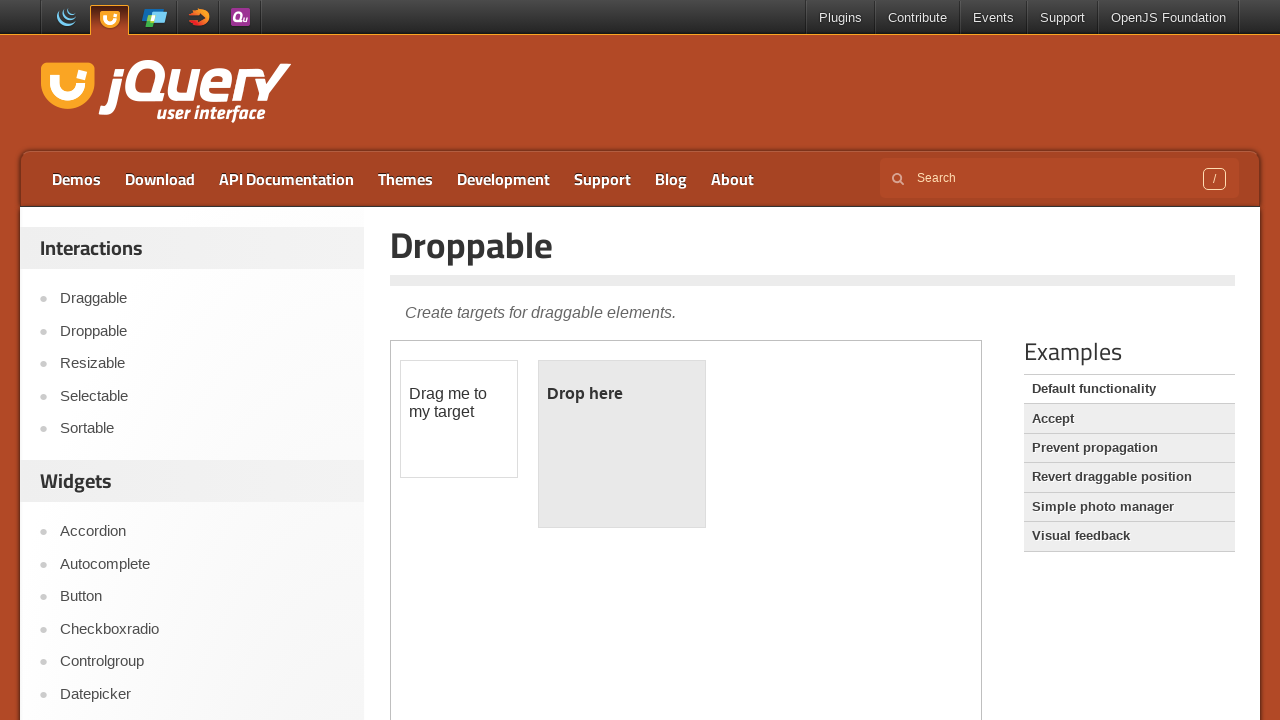

Set frame_page reference to the iframe
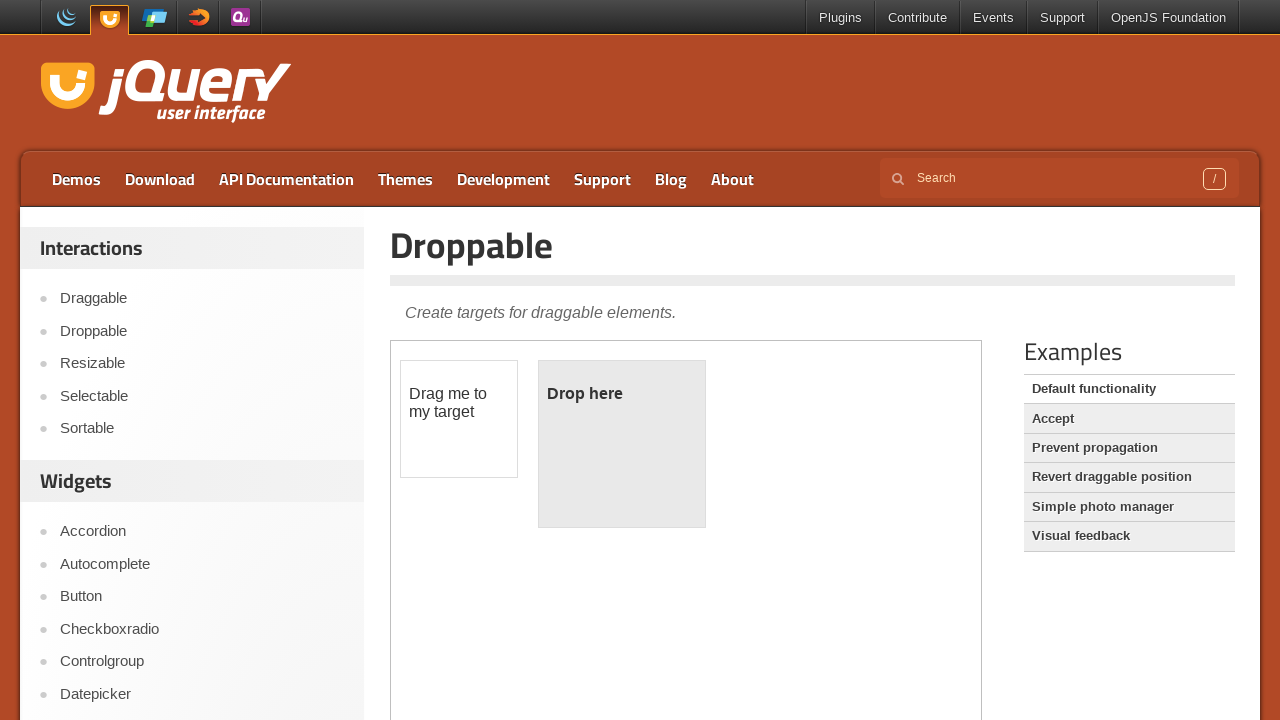

Located the draggable element with id 'draggable'
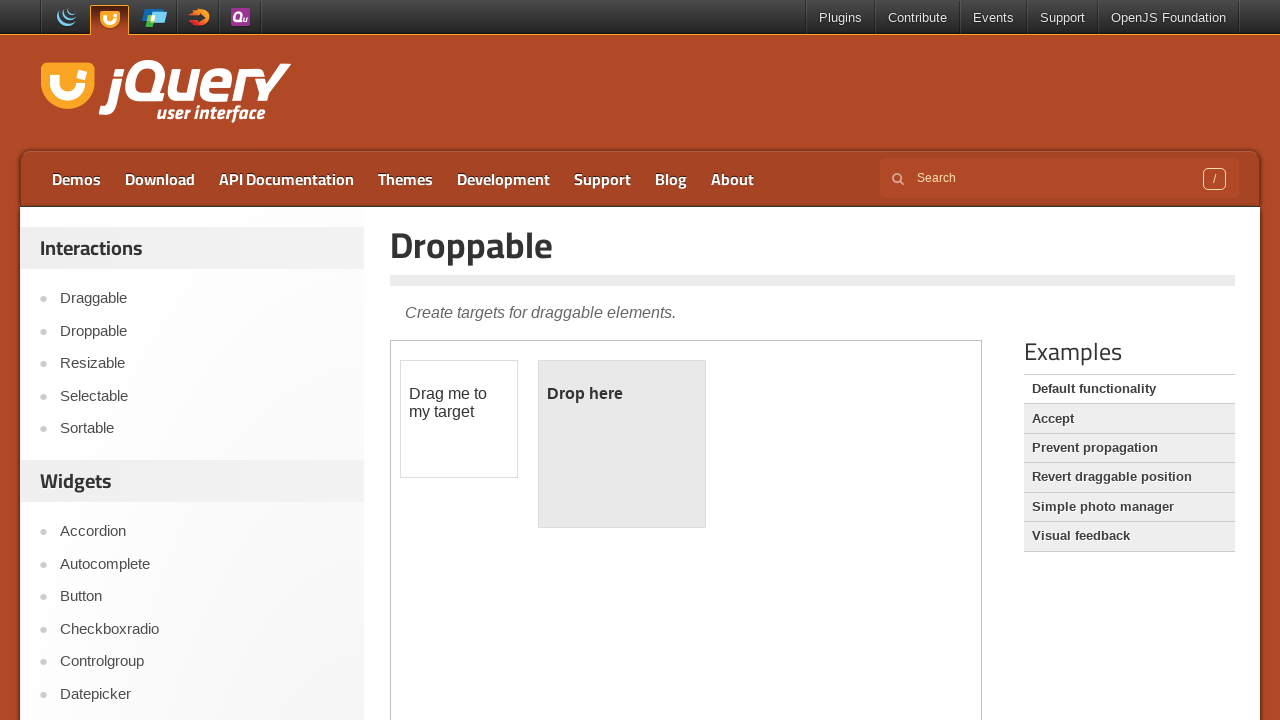

Located the droppable target element with id 'droppable'
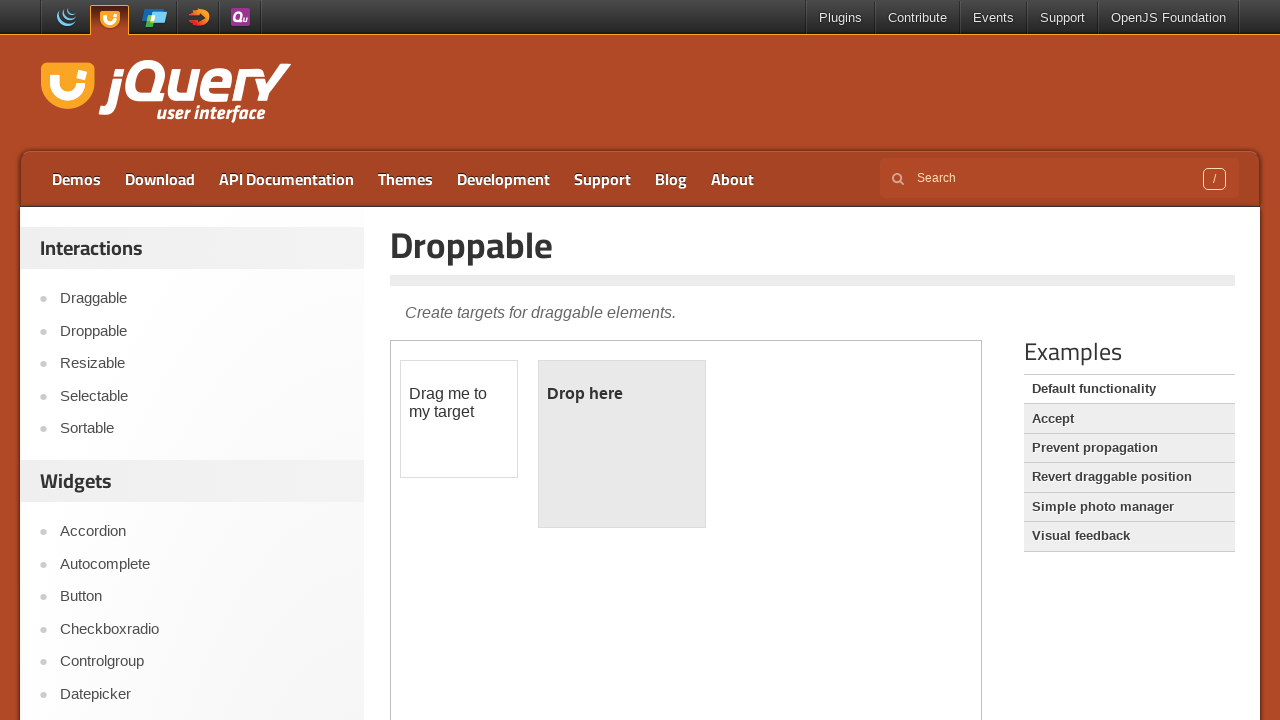

Dragged the draggable element and dropped it onto the droppable target at (622, 444)
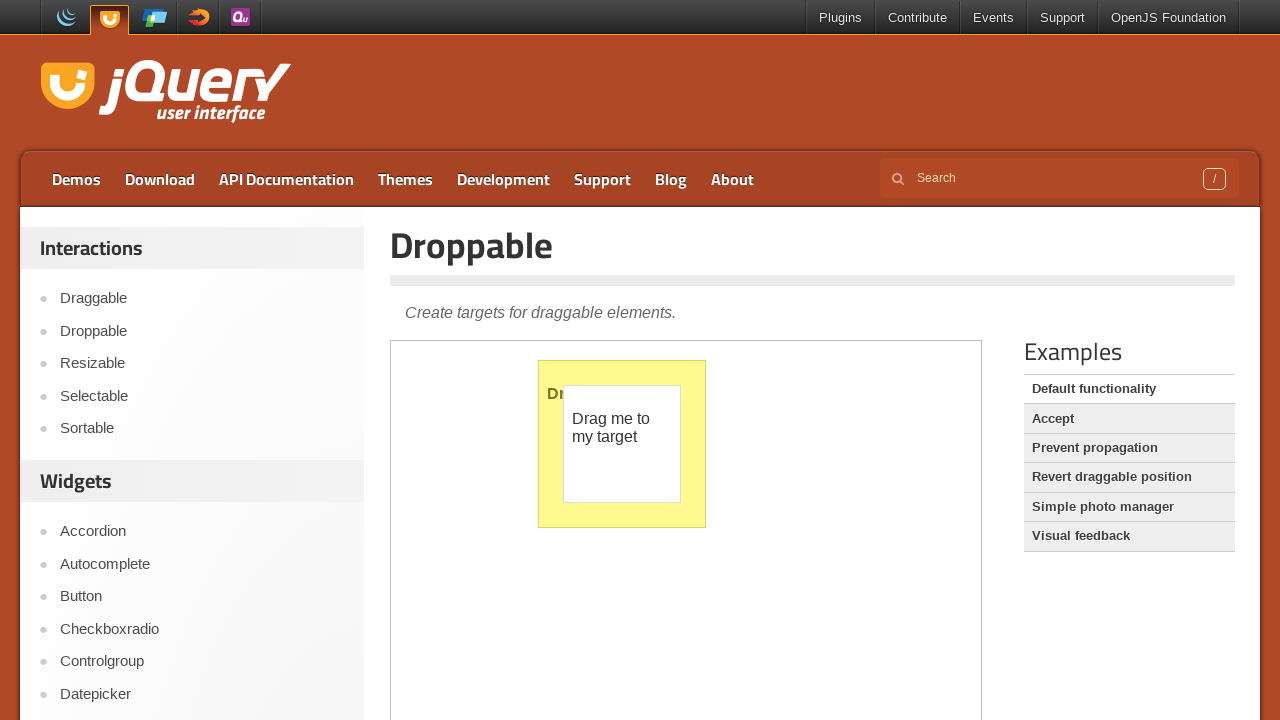

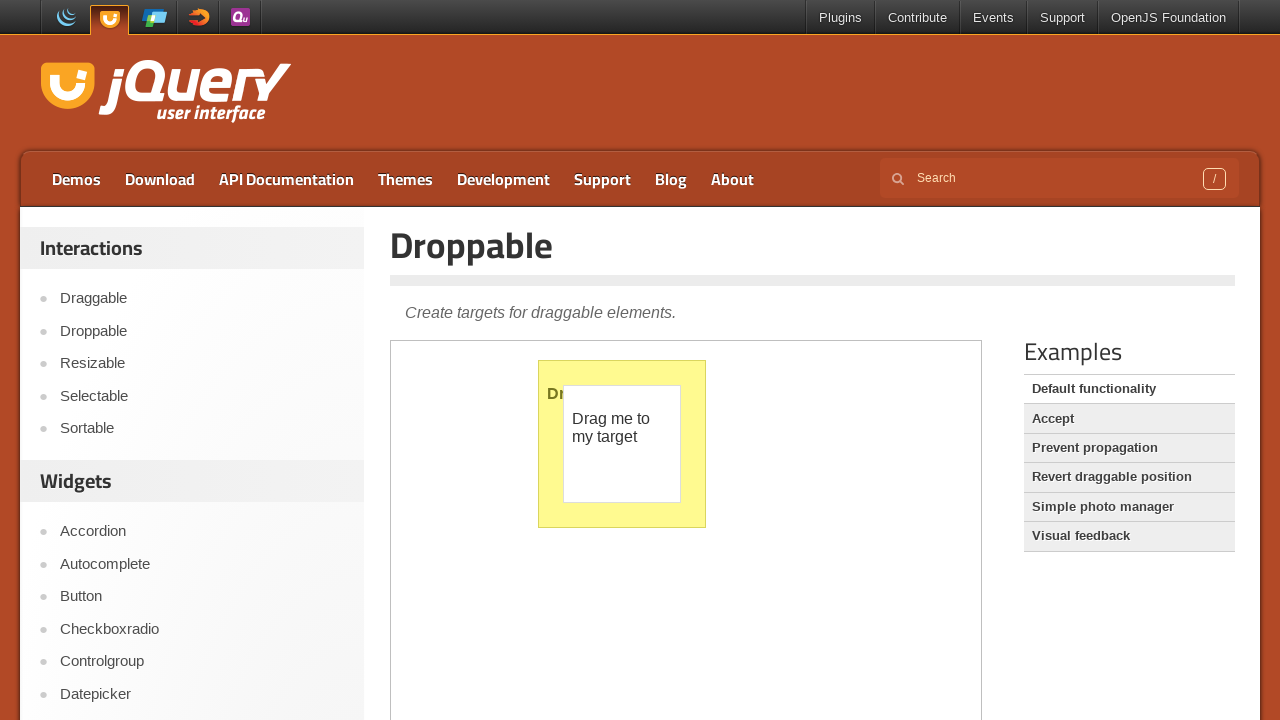